Tests the resizable jQuery UI component by dragging the resize handle to make an element larger.

Starting URL: https://jqueryui.com/resizable/

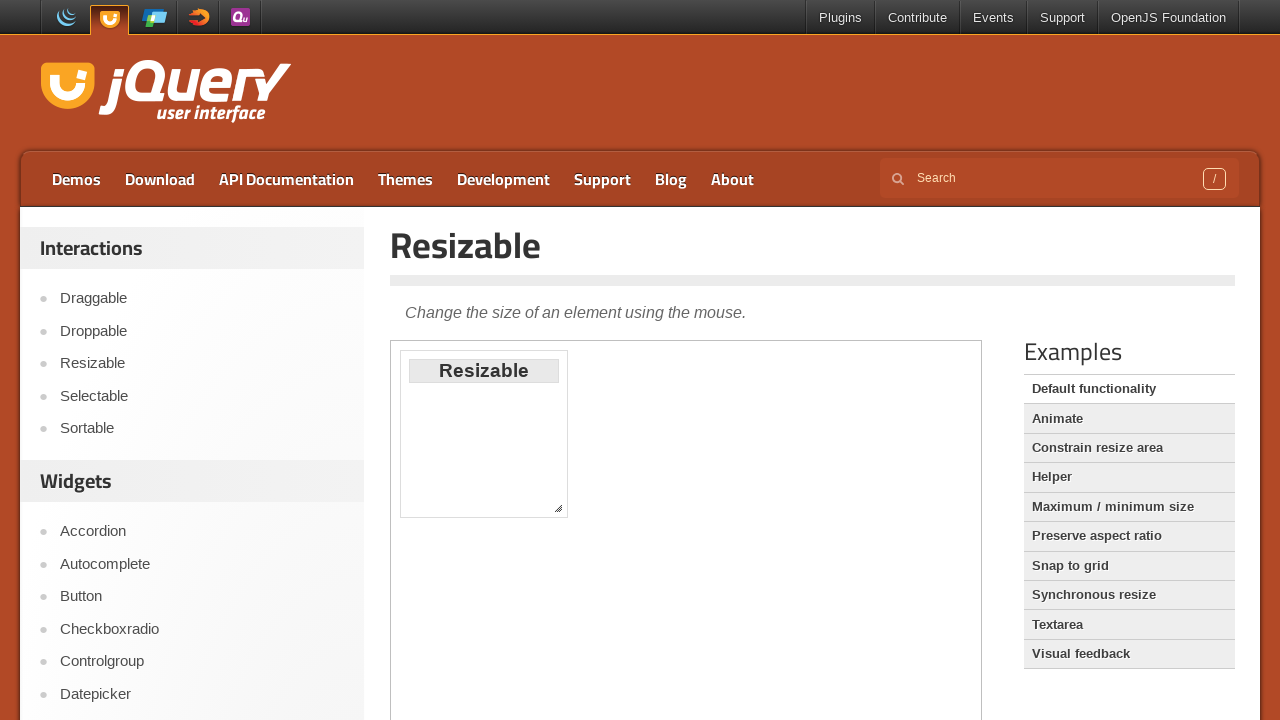

Scrolled down 300 pixels to view the resizable demo
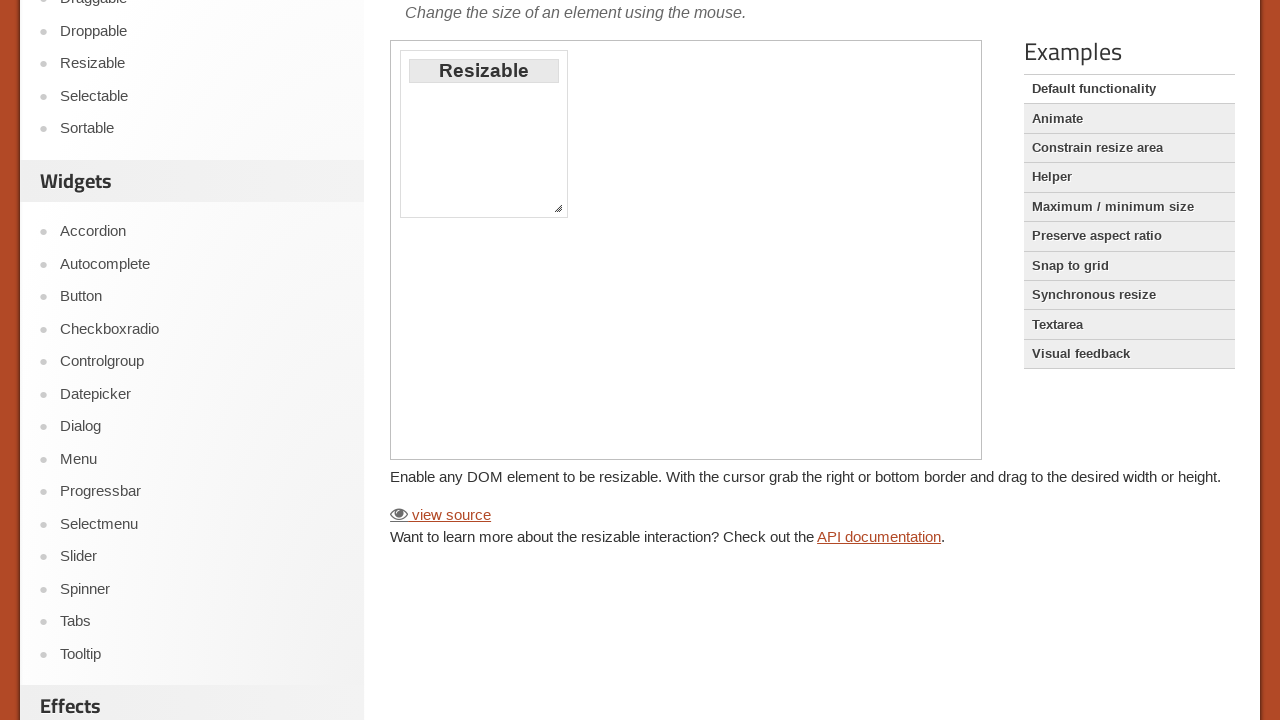

Located the demo iframe
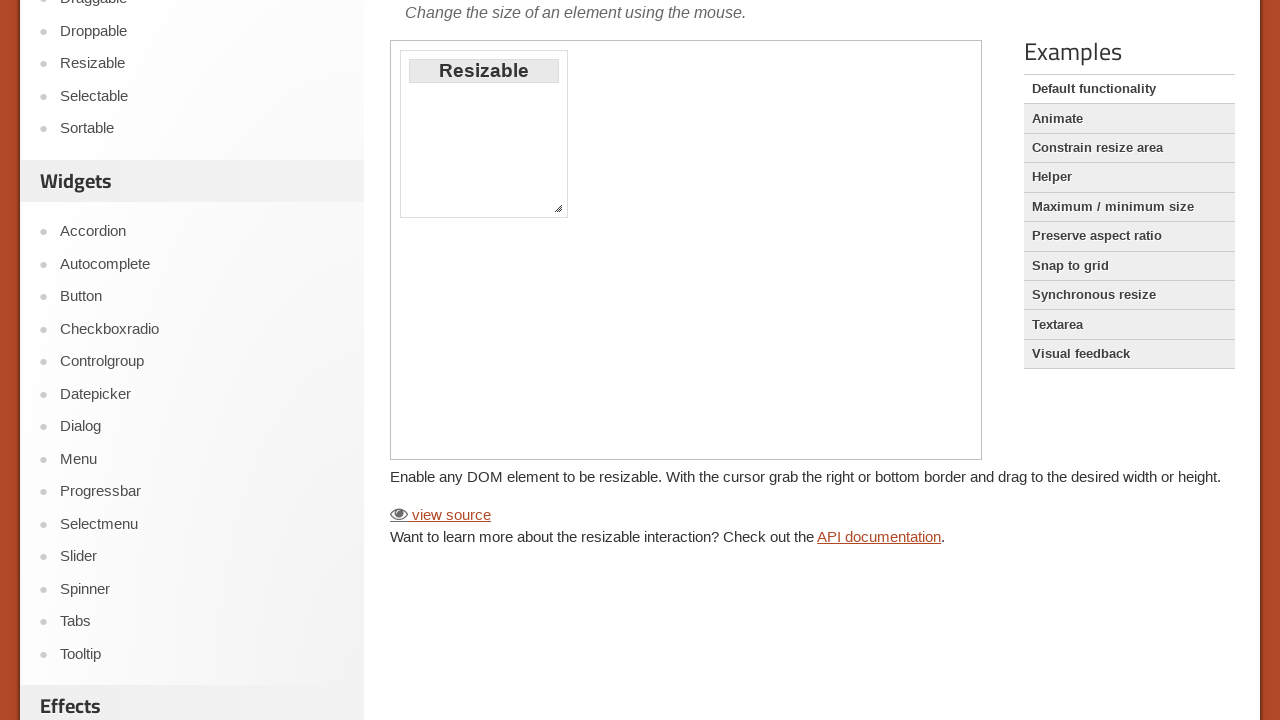

Resize handle element loaded and is visible
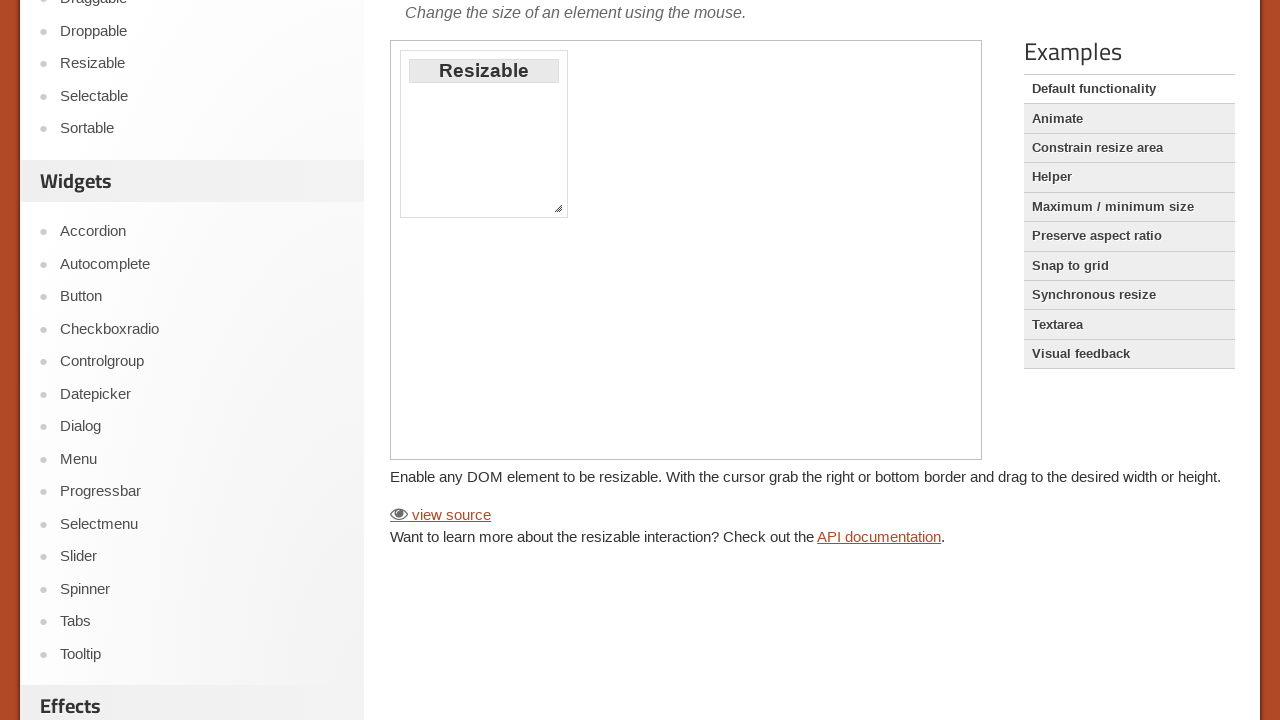

Retrieved bounding box coordinates of resize handle
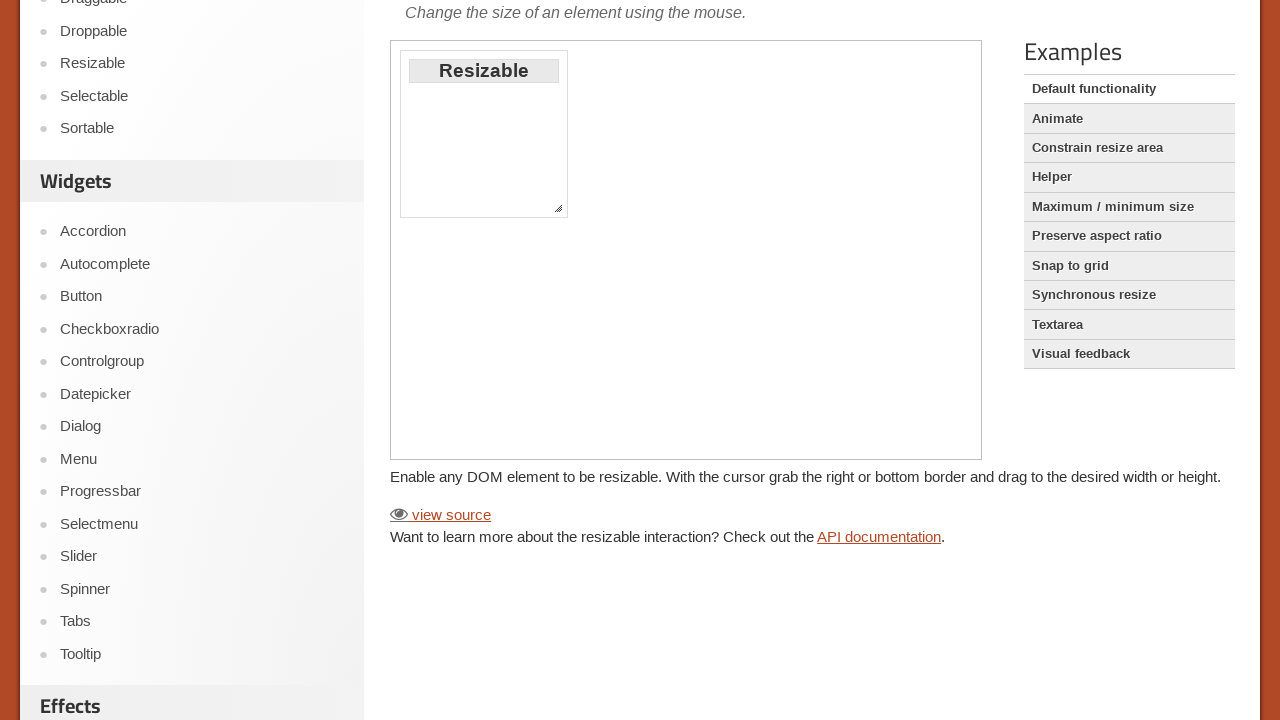

Moved mouse to center of resize handle at (558, 208)
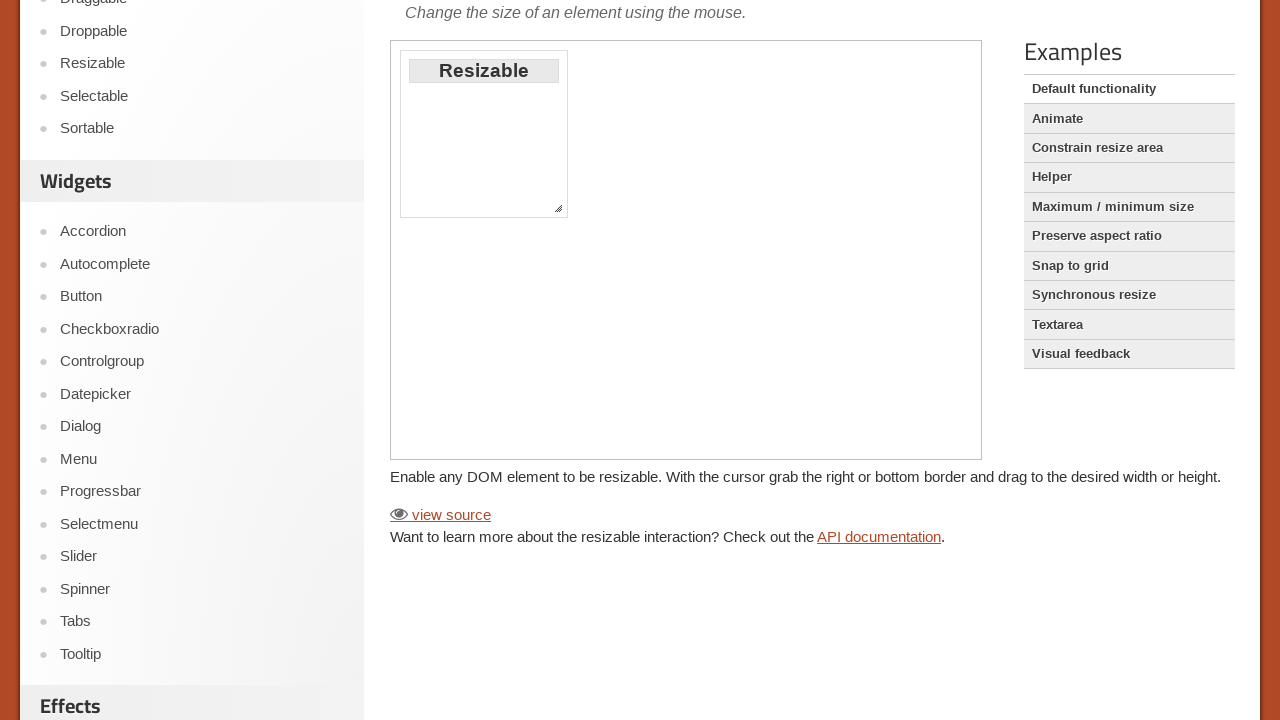

Pressed mouse button down on resize handle at (558, 208)
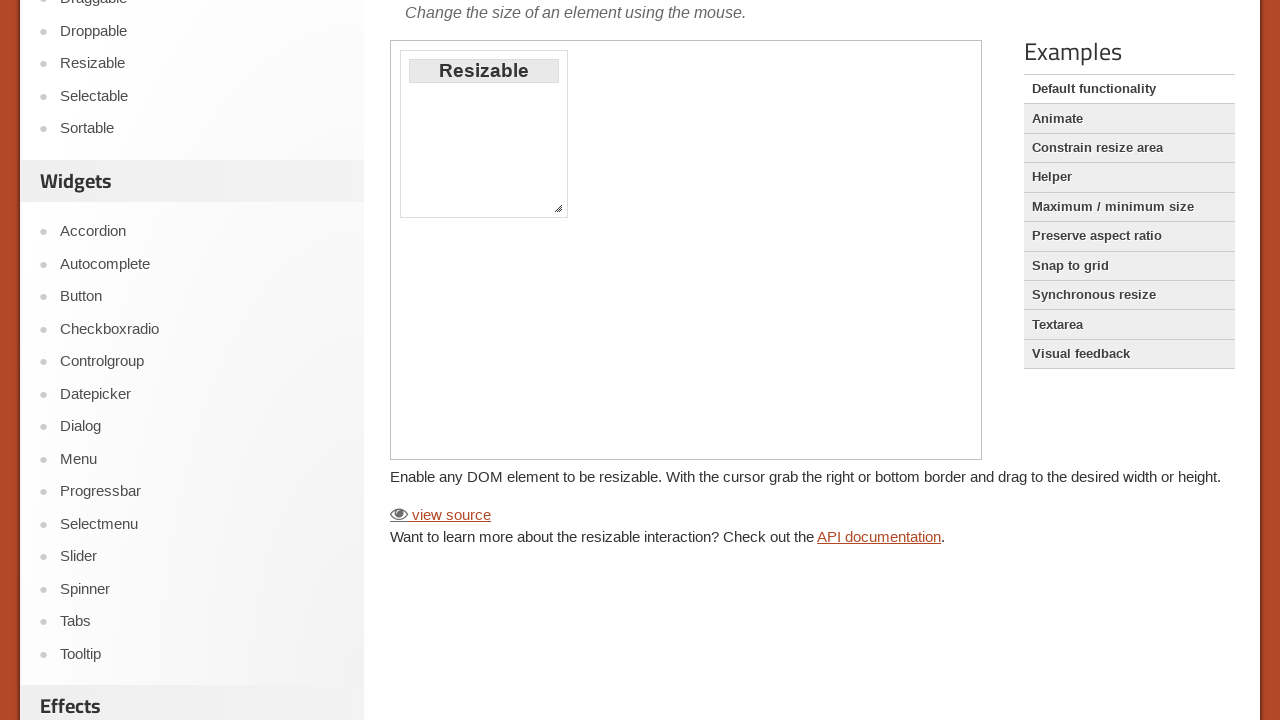

Dragged resize handle 50 pixels right and 30 pixels down at (600, 230)
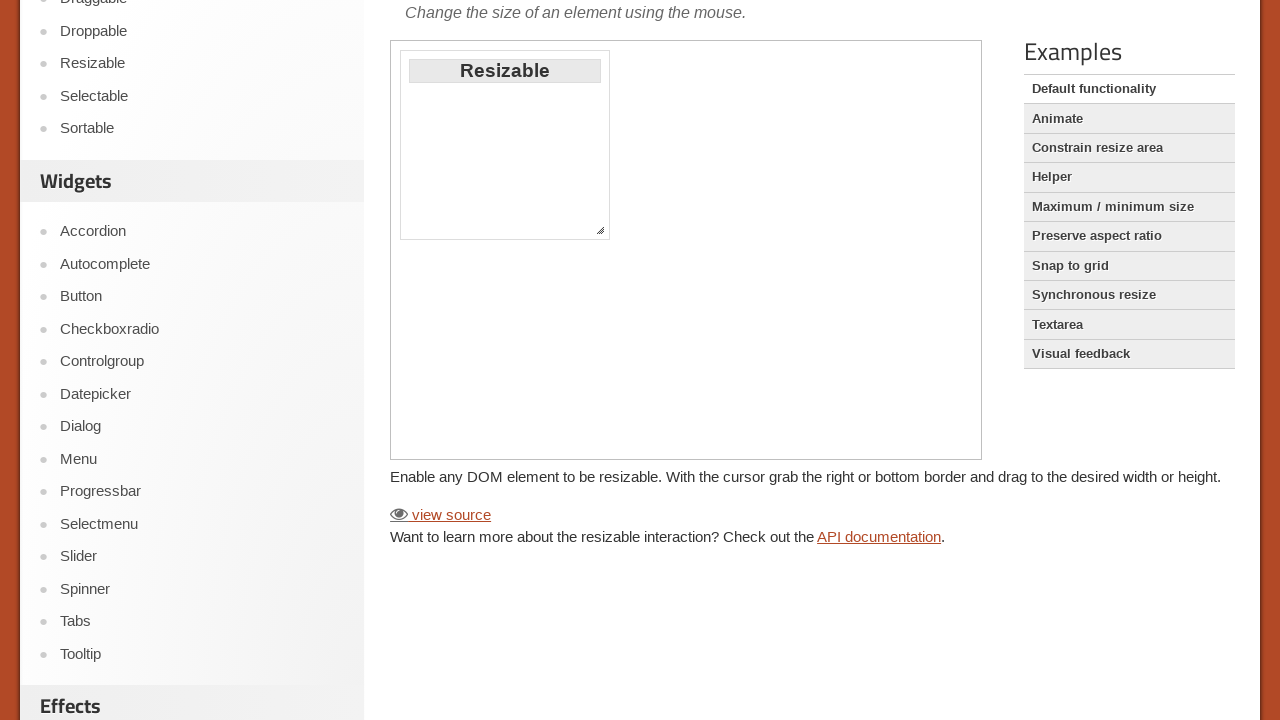

Released mouse button, resize drag completed at (600, 230)
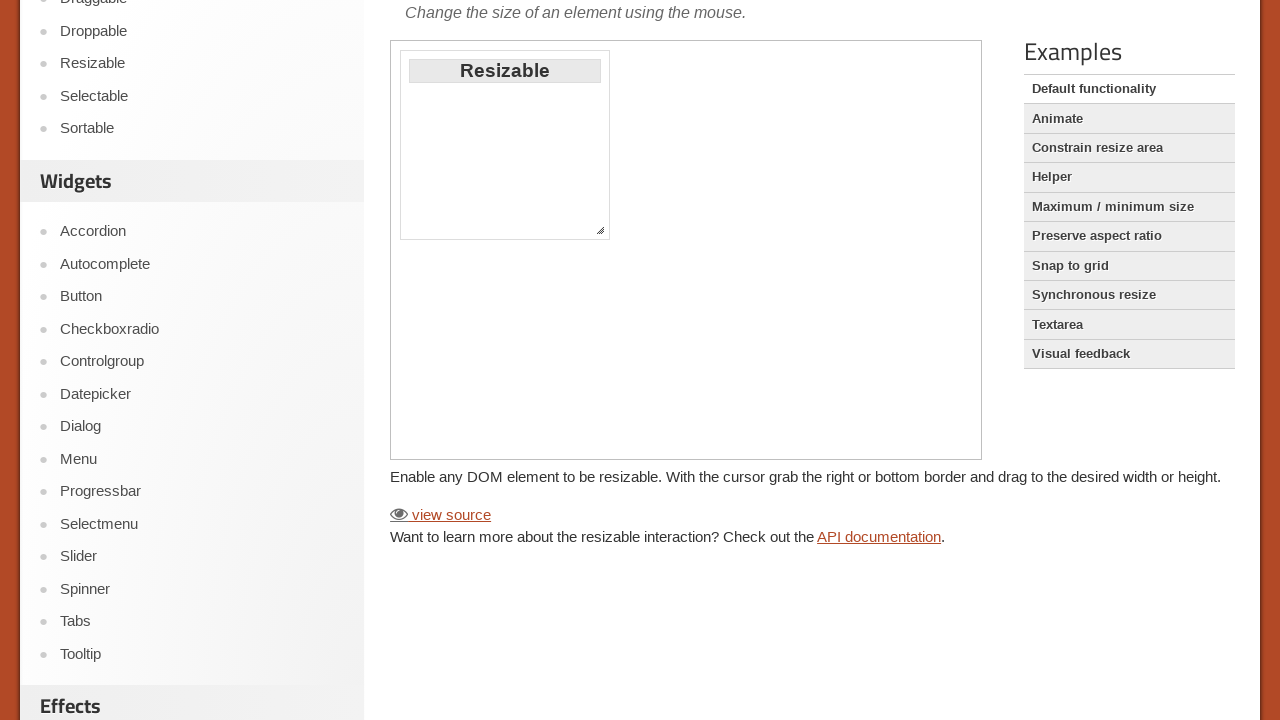

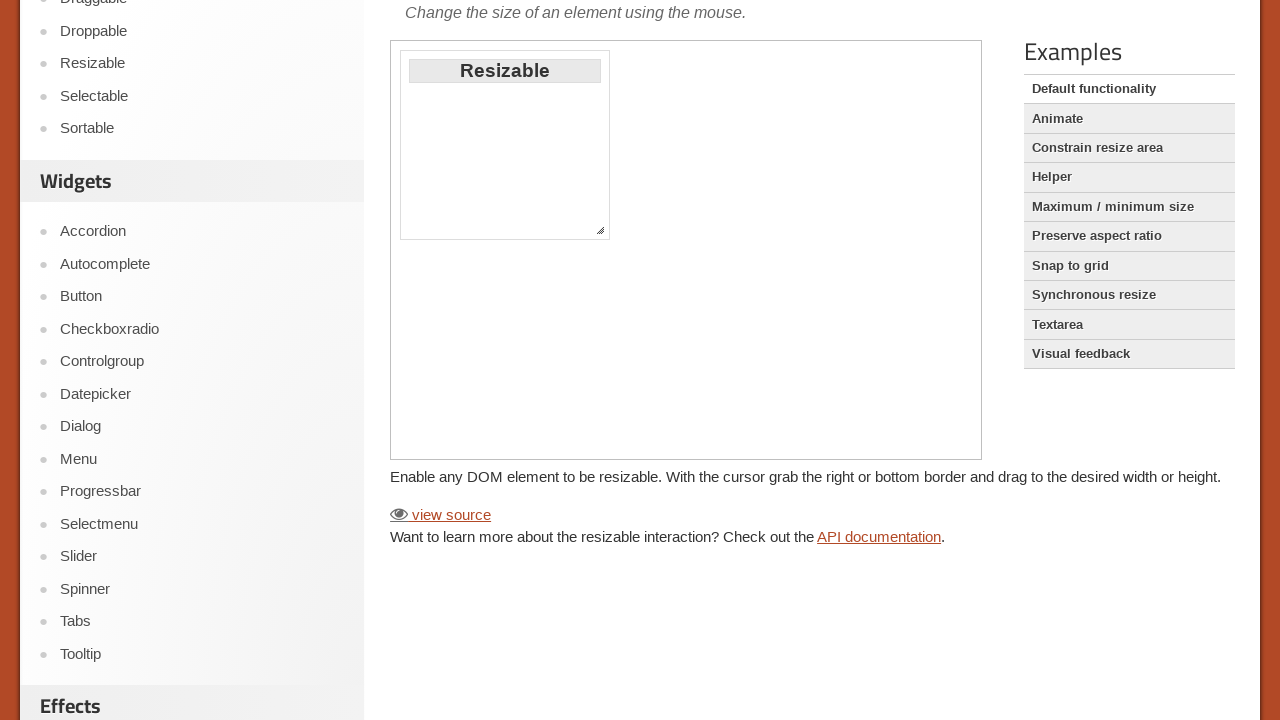